Tests browser window manipulation by maximizing the window, entering fullscreen mode, pressing ESC to exit fullscreen, and then resizing the window to a specific dimension.

Starting URL: https://www.educastic.com/

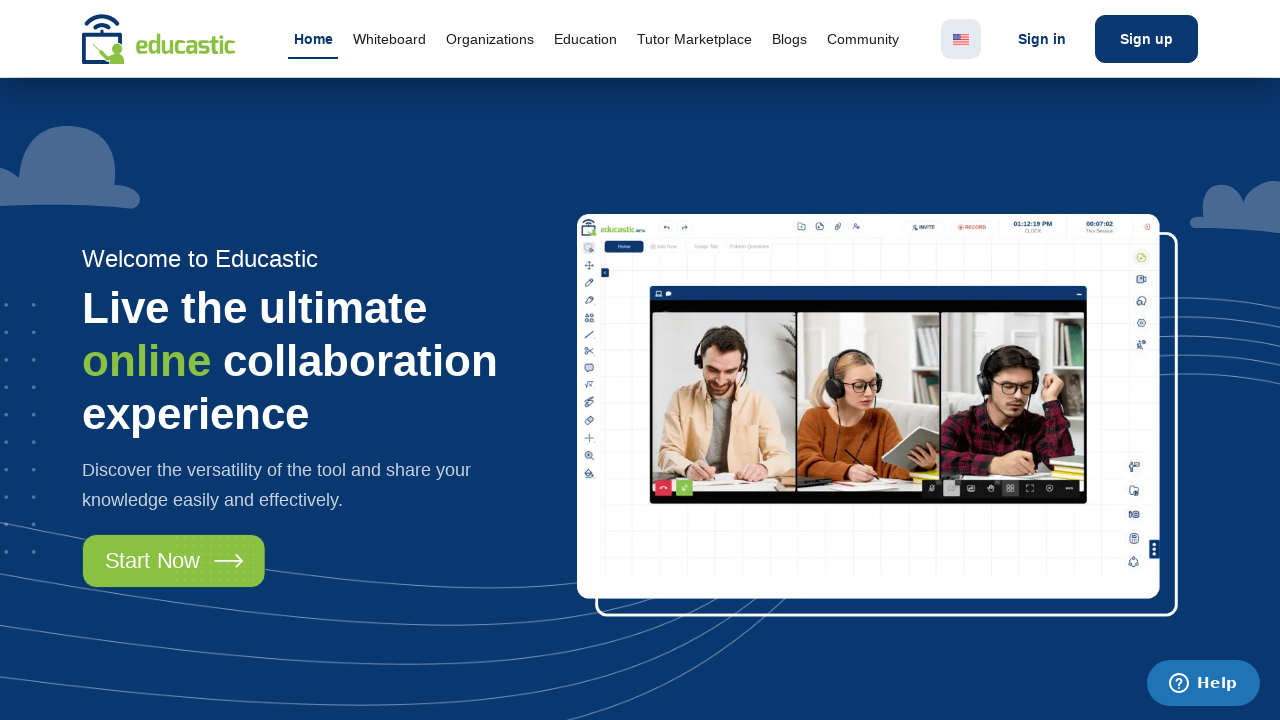

Maximized window to 1920x1080 resolution
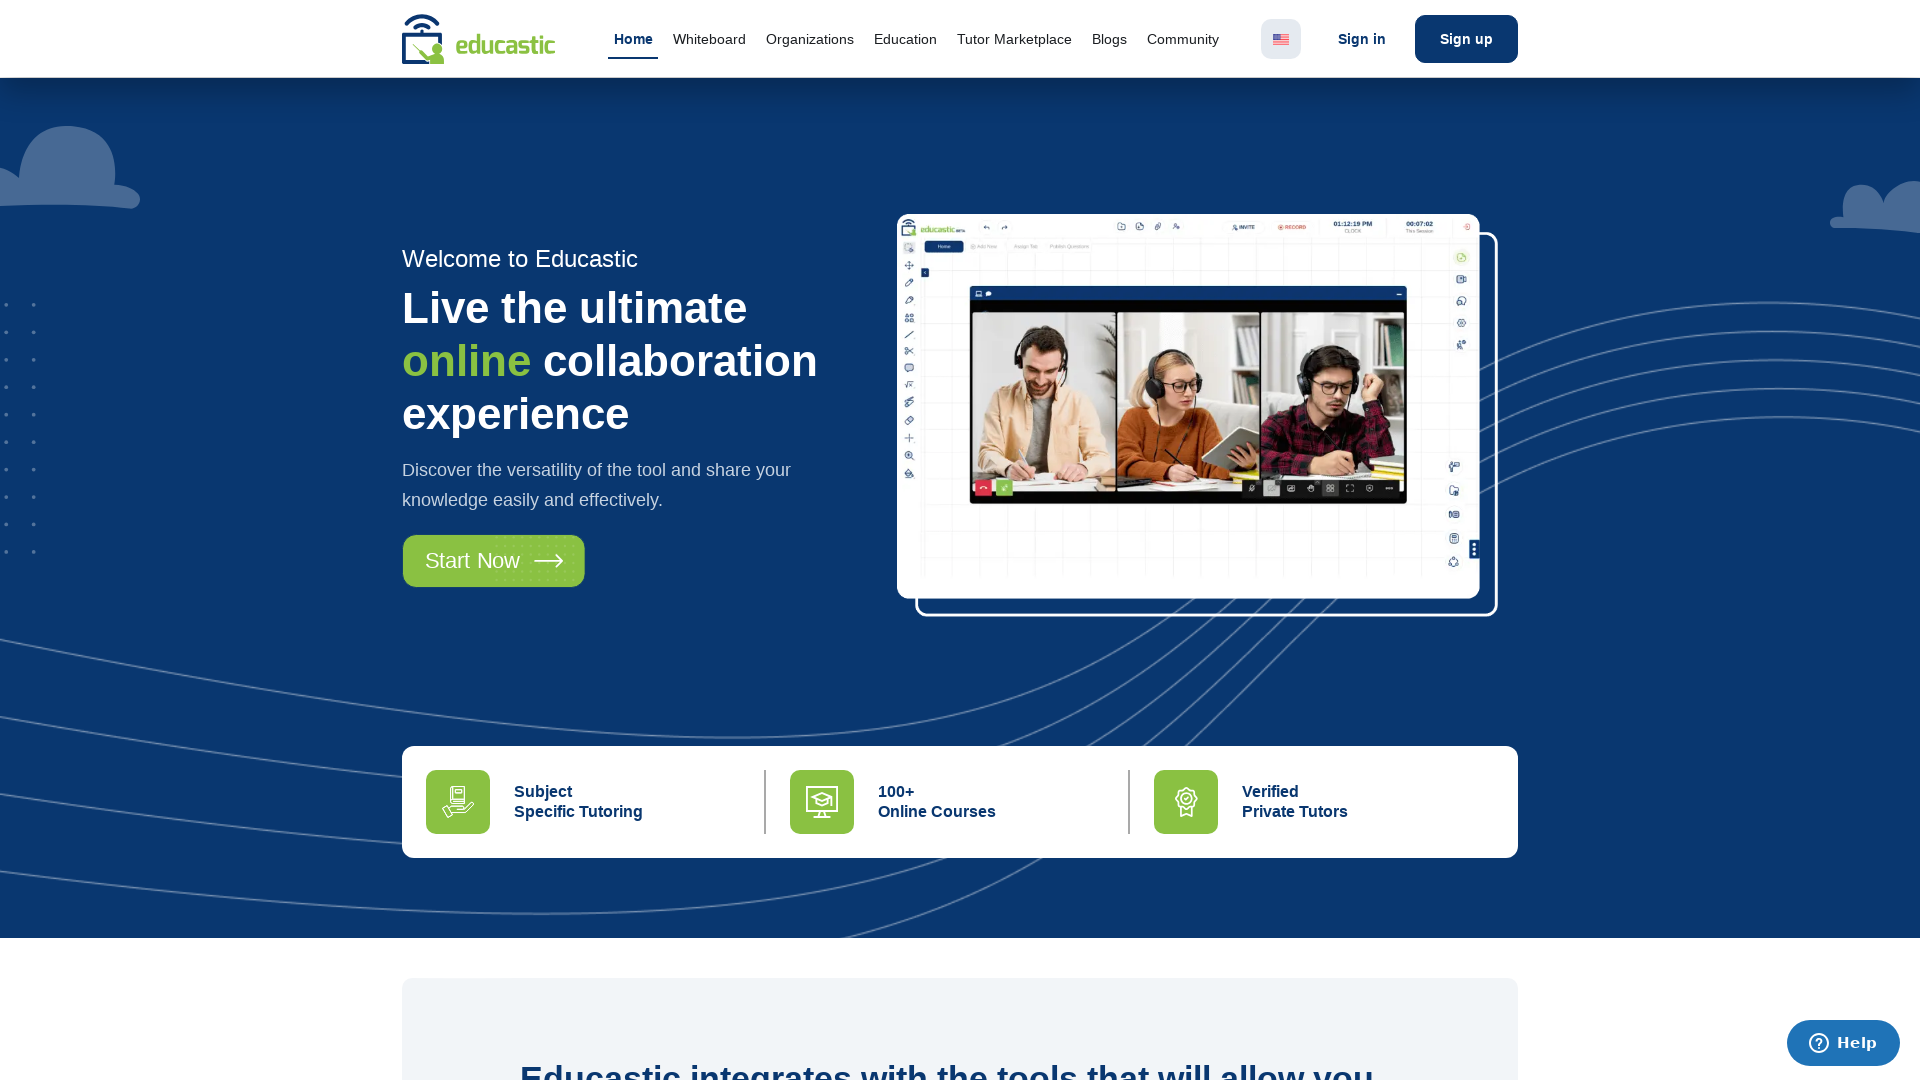

Page DOM content loaded
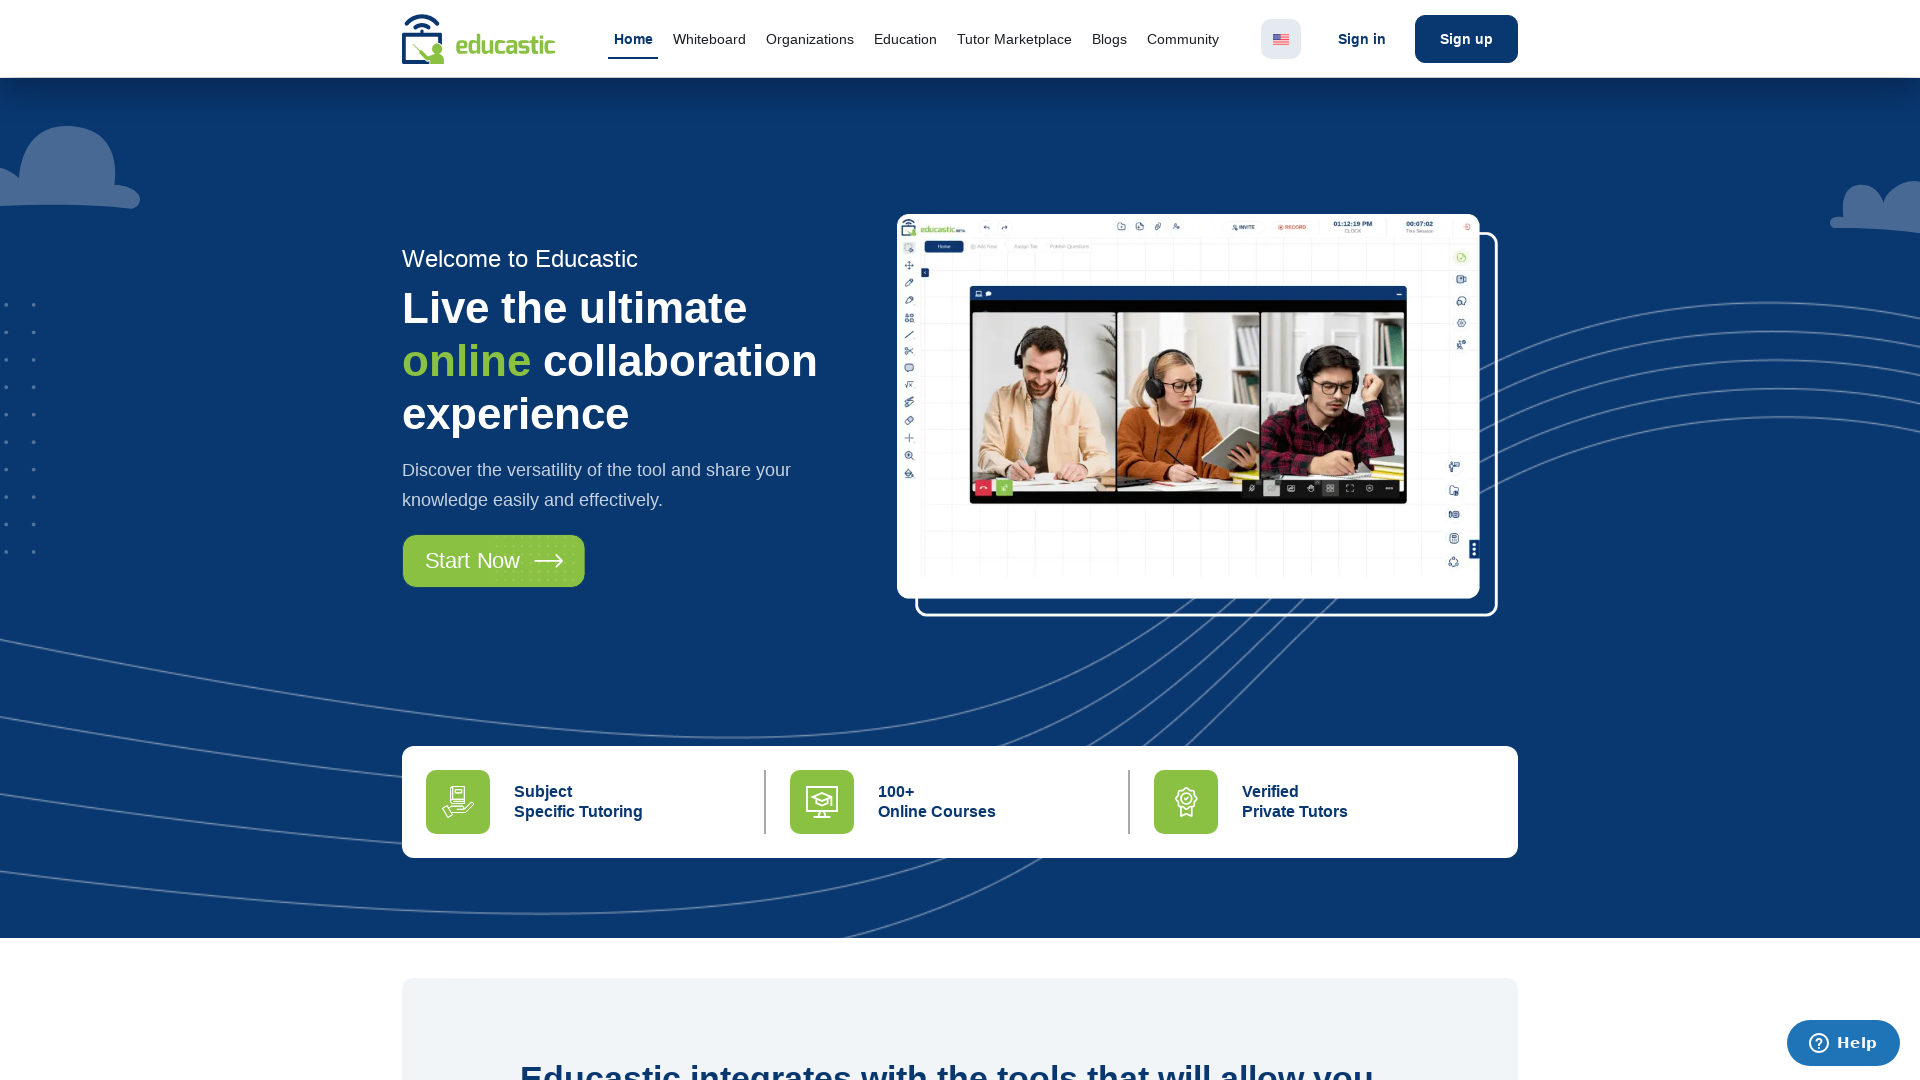

Waited 2 seconds for page to fully load
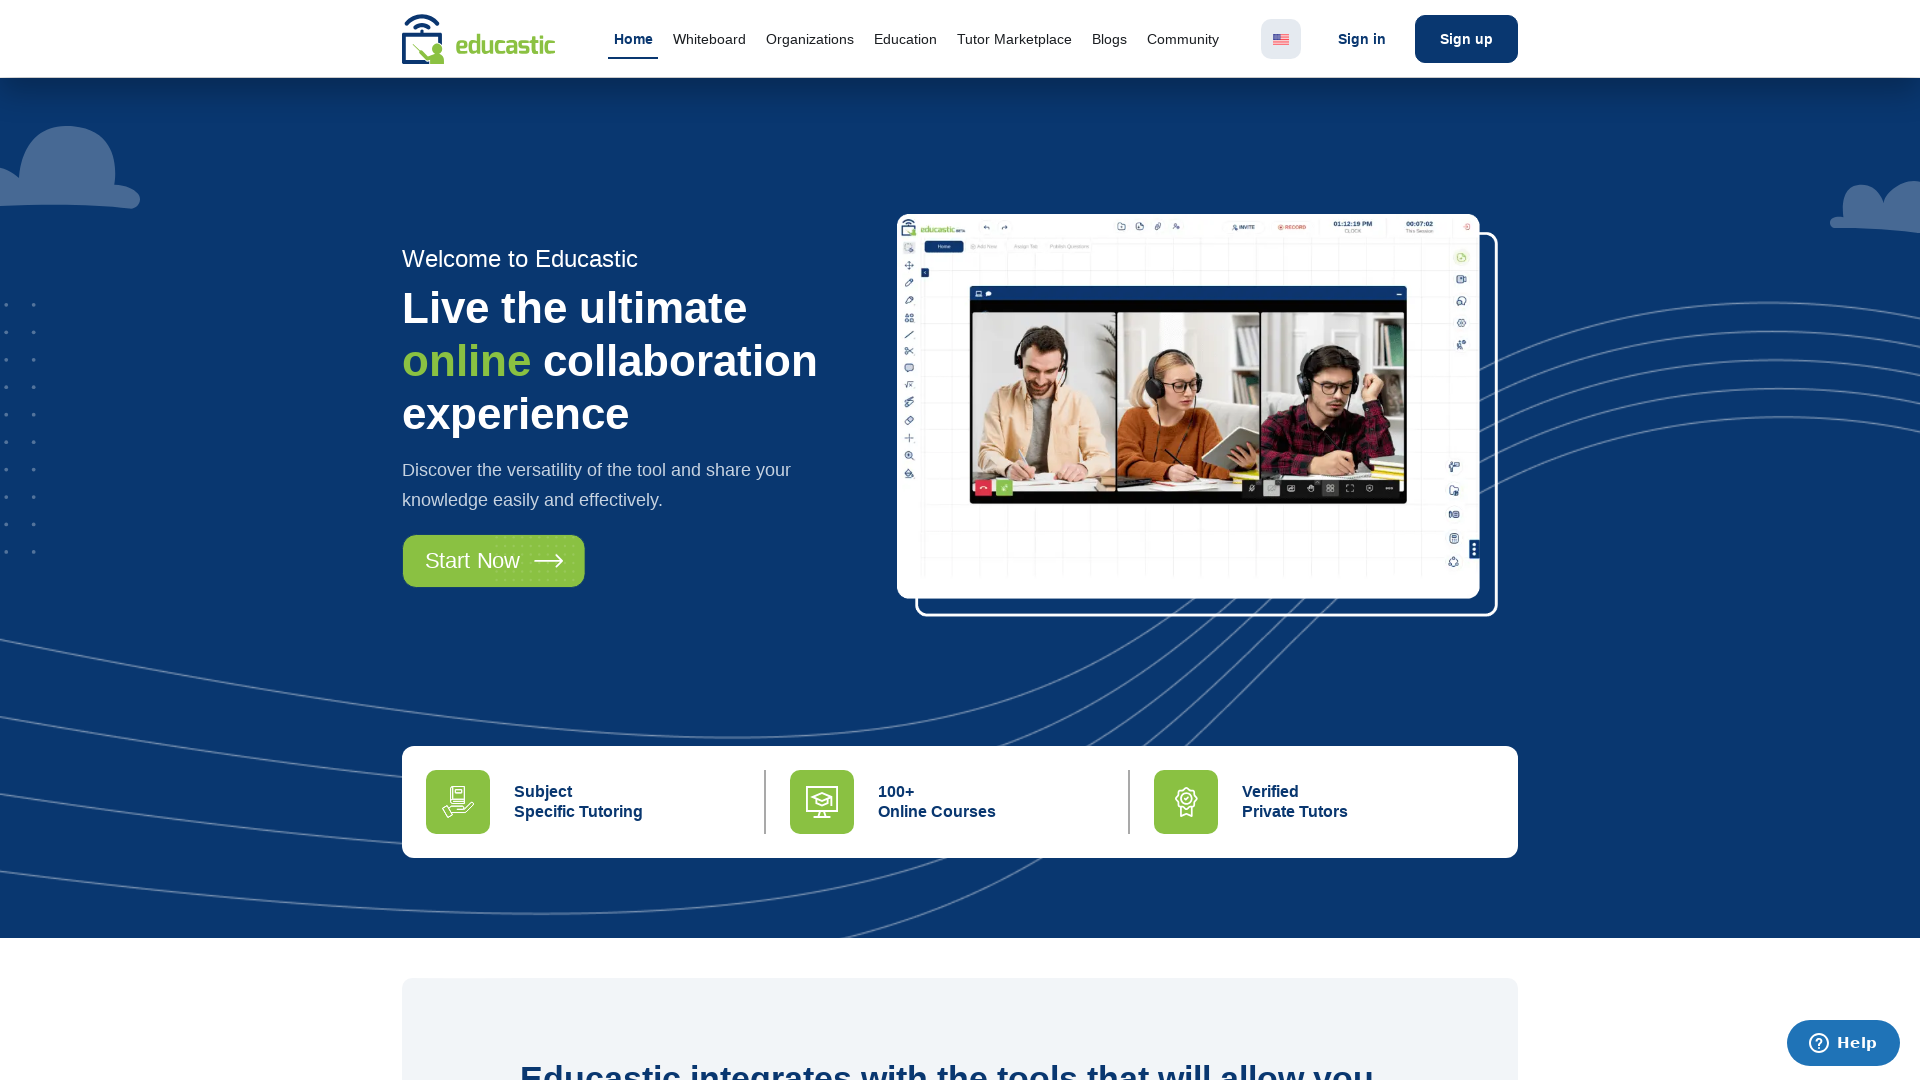

Pressed Escape key to exit fullscreen mode
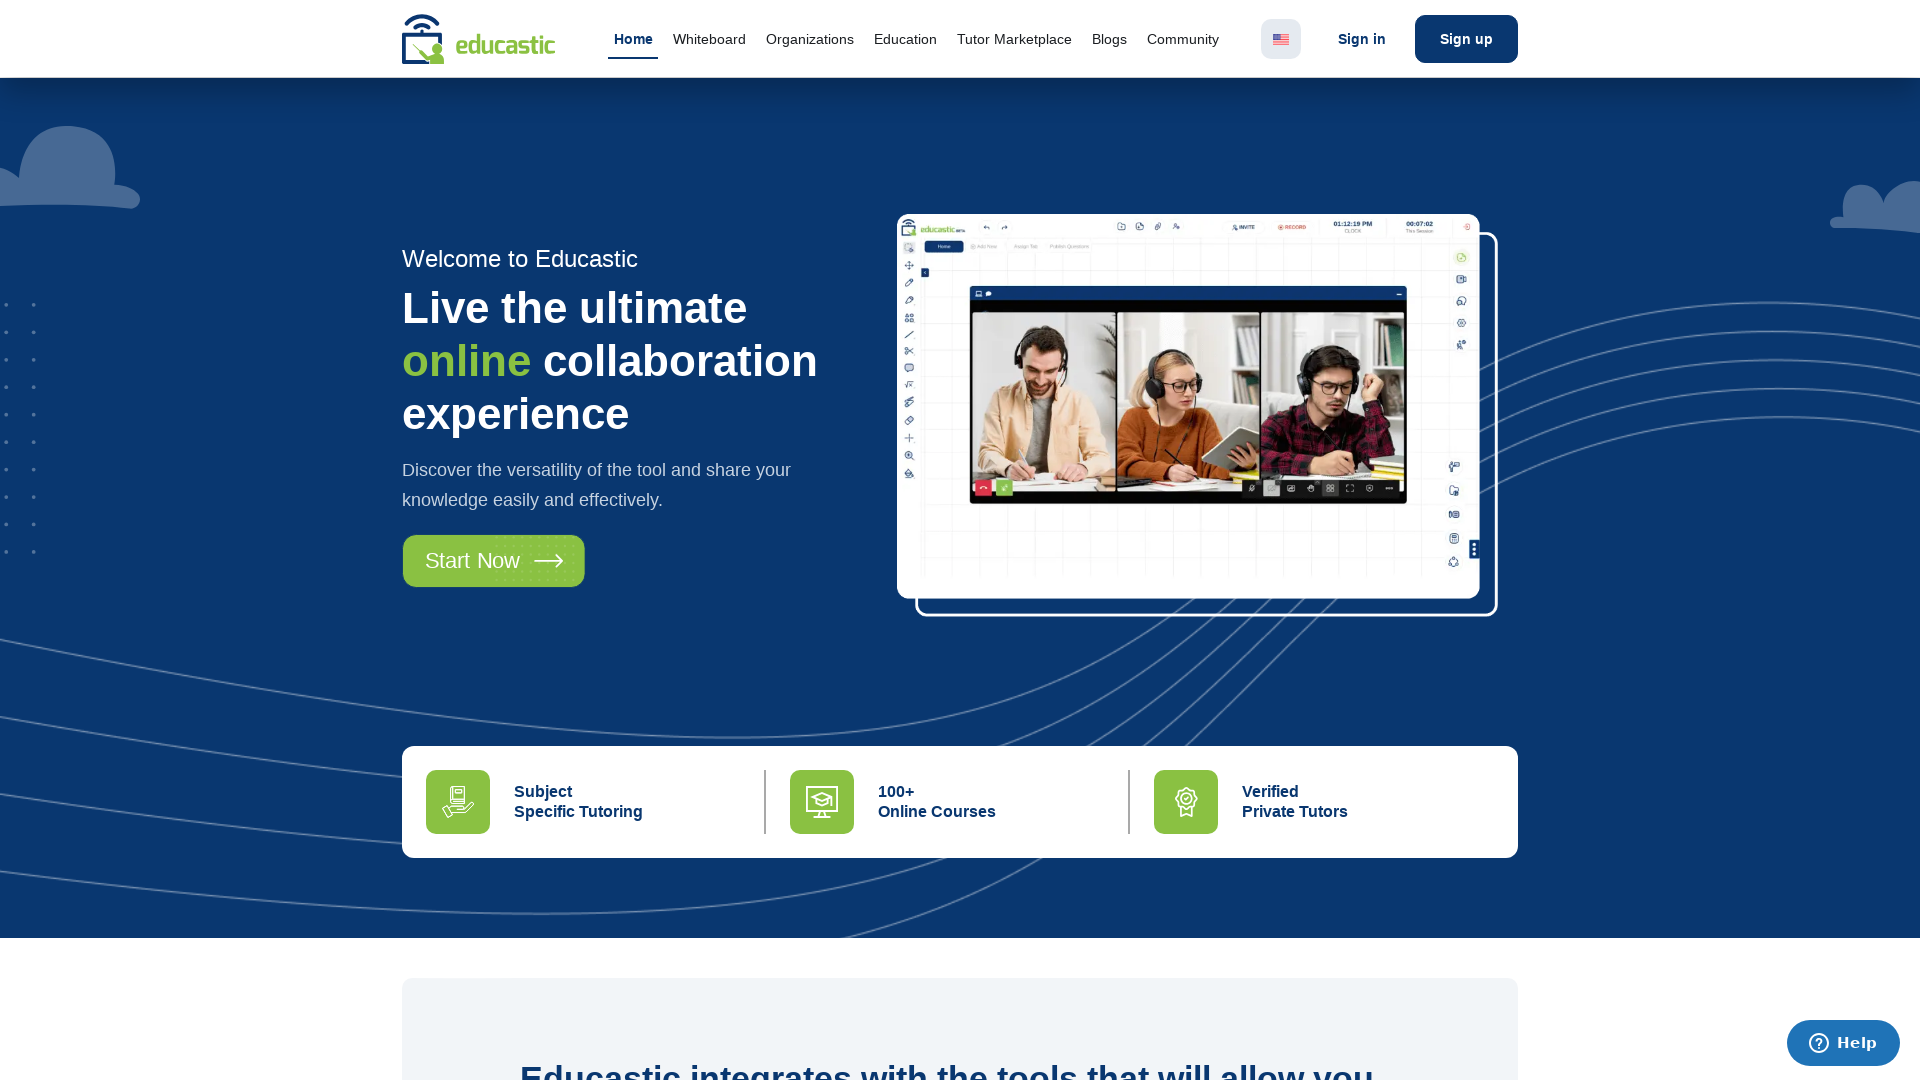

Waited 2 seconds after exiting fullscreen
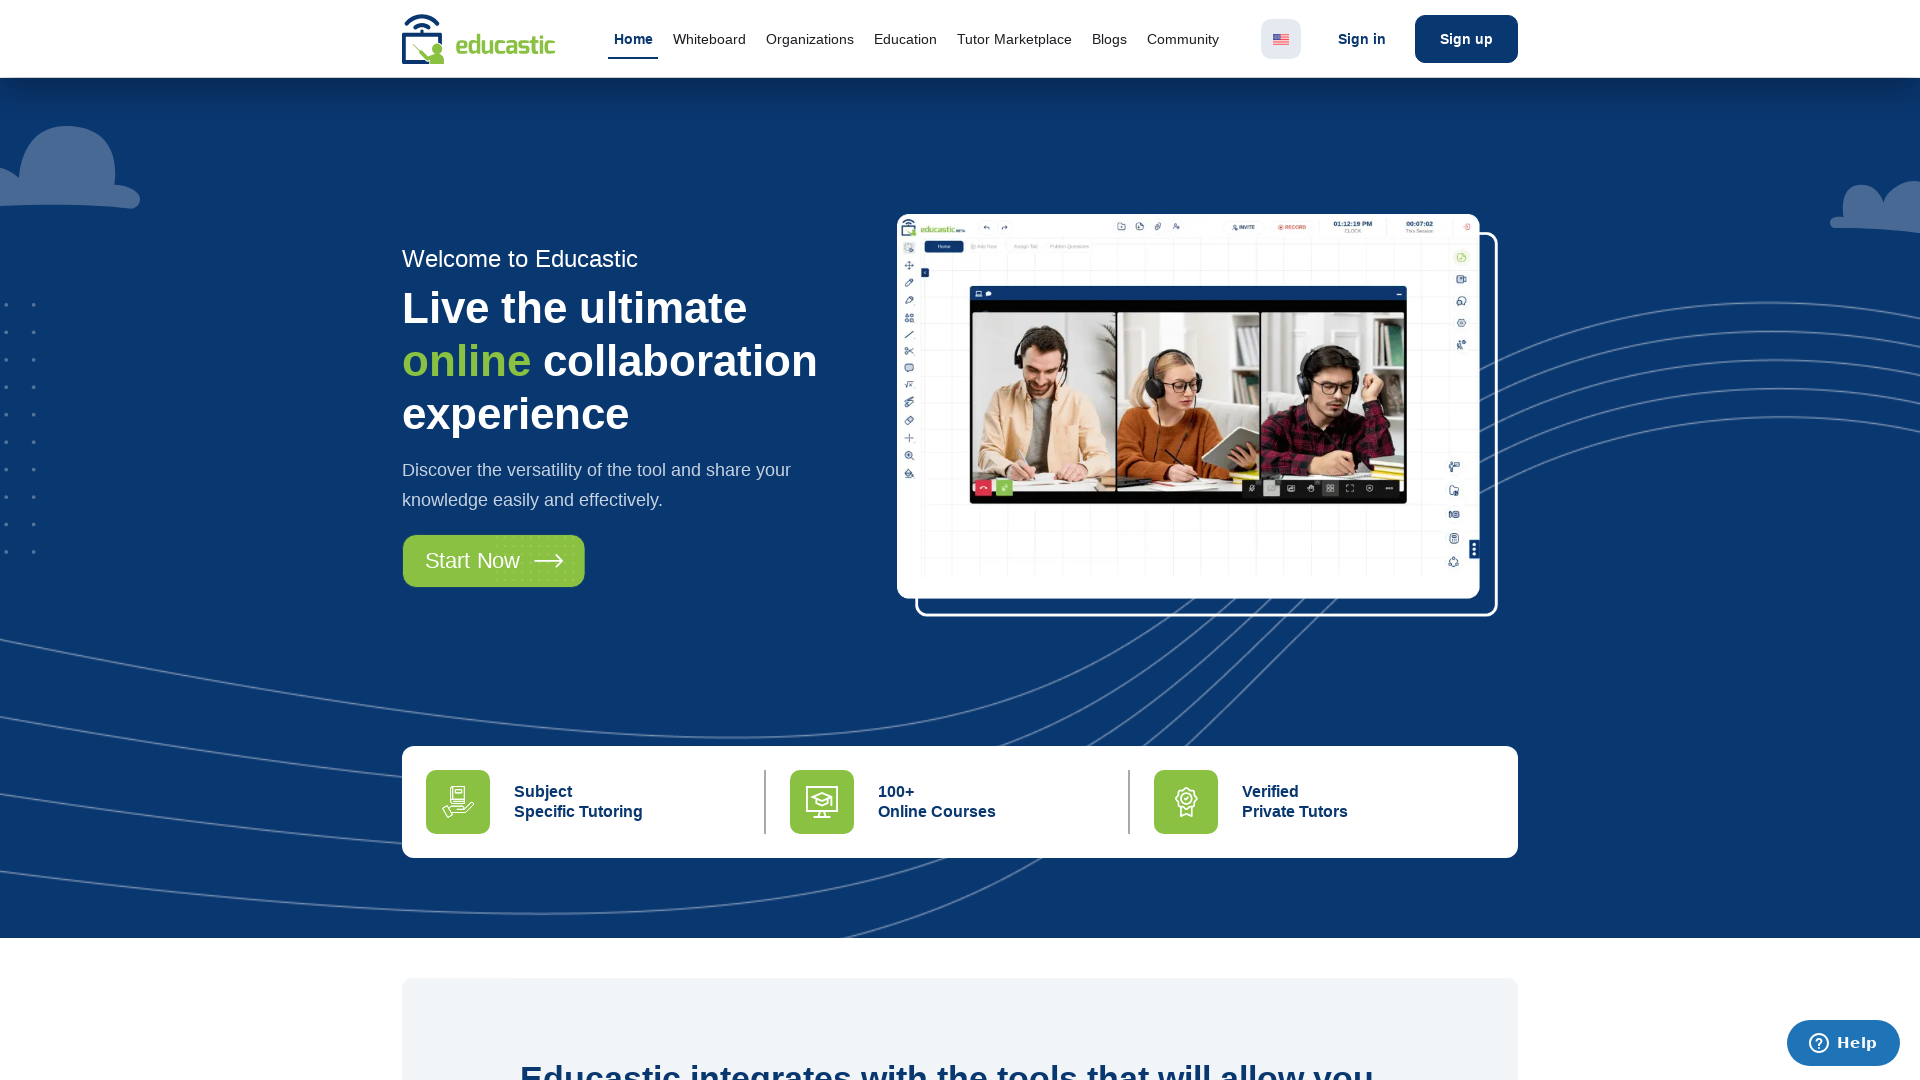

Resized window to 400x800 resolution
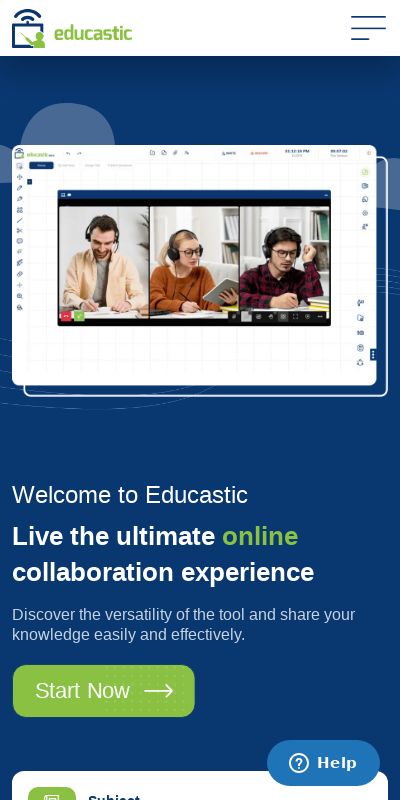

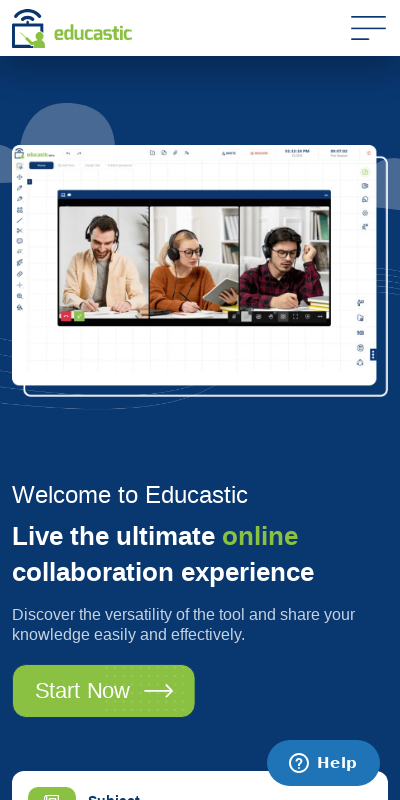